Tests checkbox functionality on a demo page by verifying the default checked/unchecked states of two checkboxes, then clicking both to toggle their states.

Starting URL: http://the-internet.herokuapp.com/checkboxes

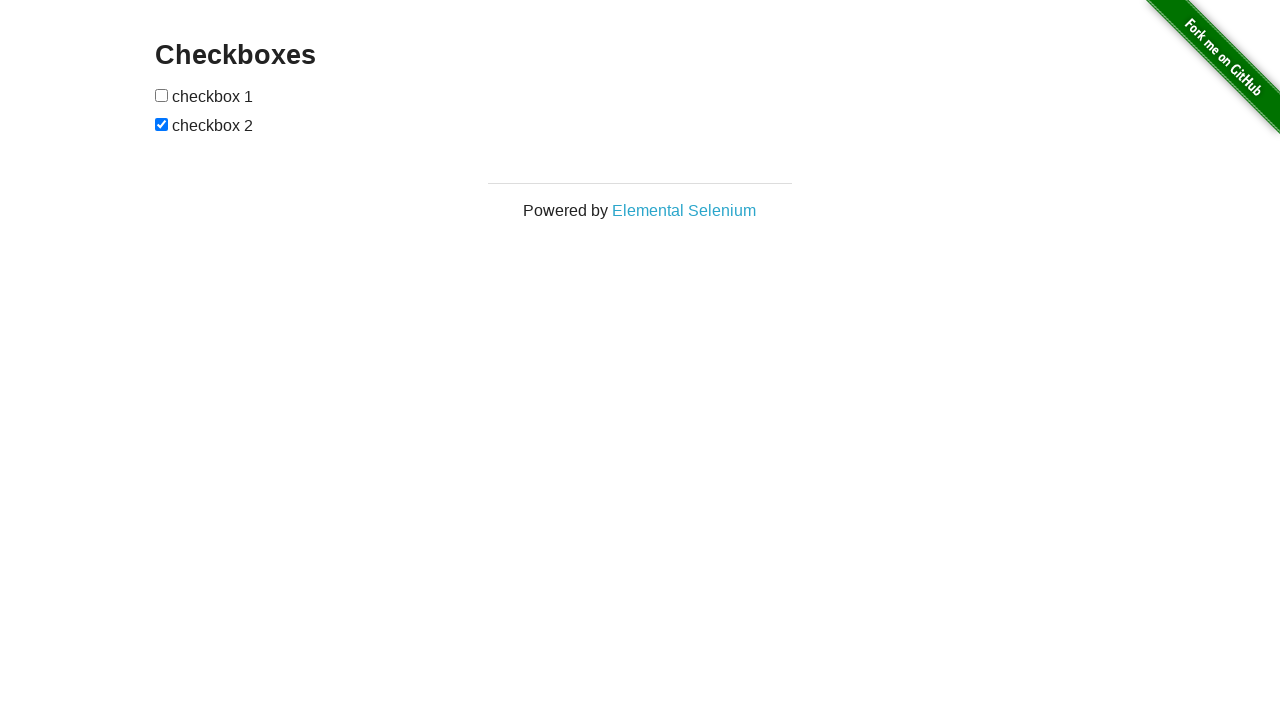

Verified checkbox 1 is unchecked by default
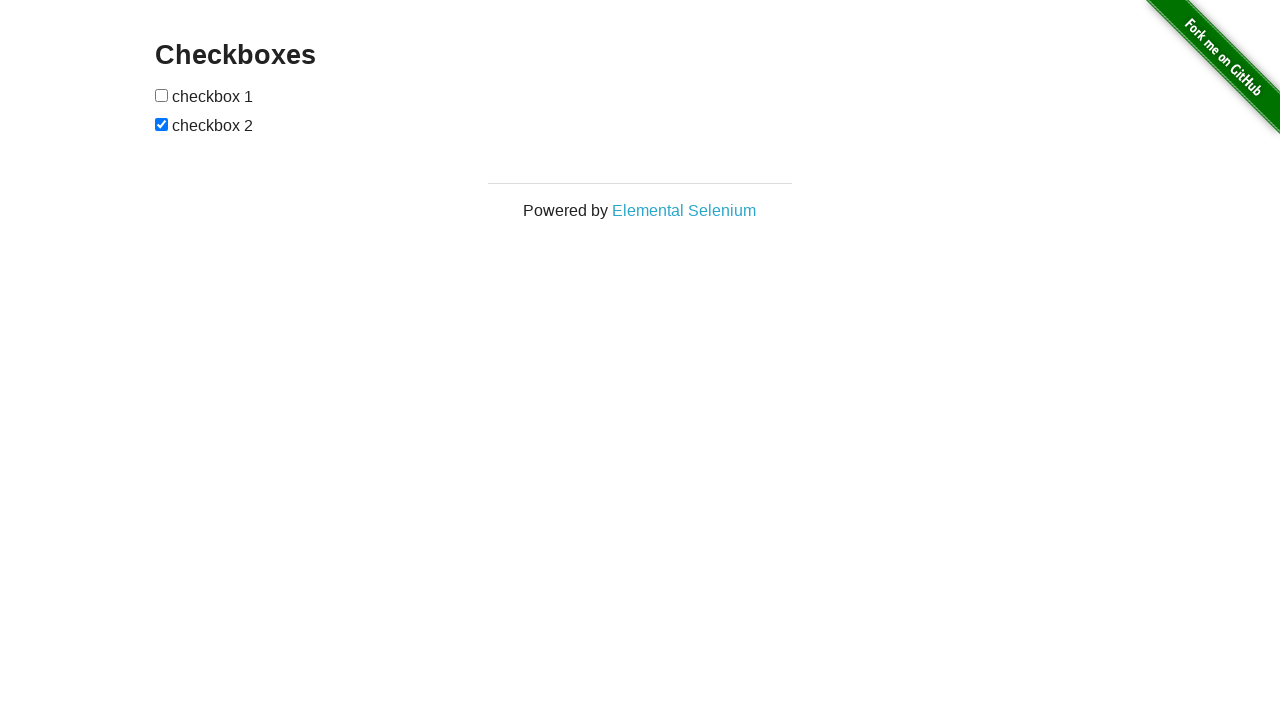

Verified checkbox 2 is checked by default
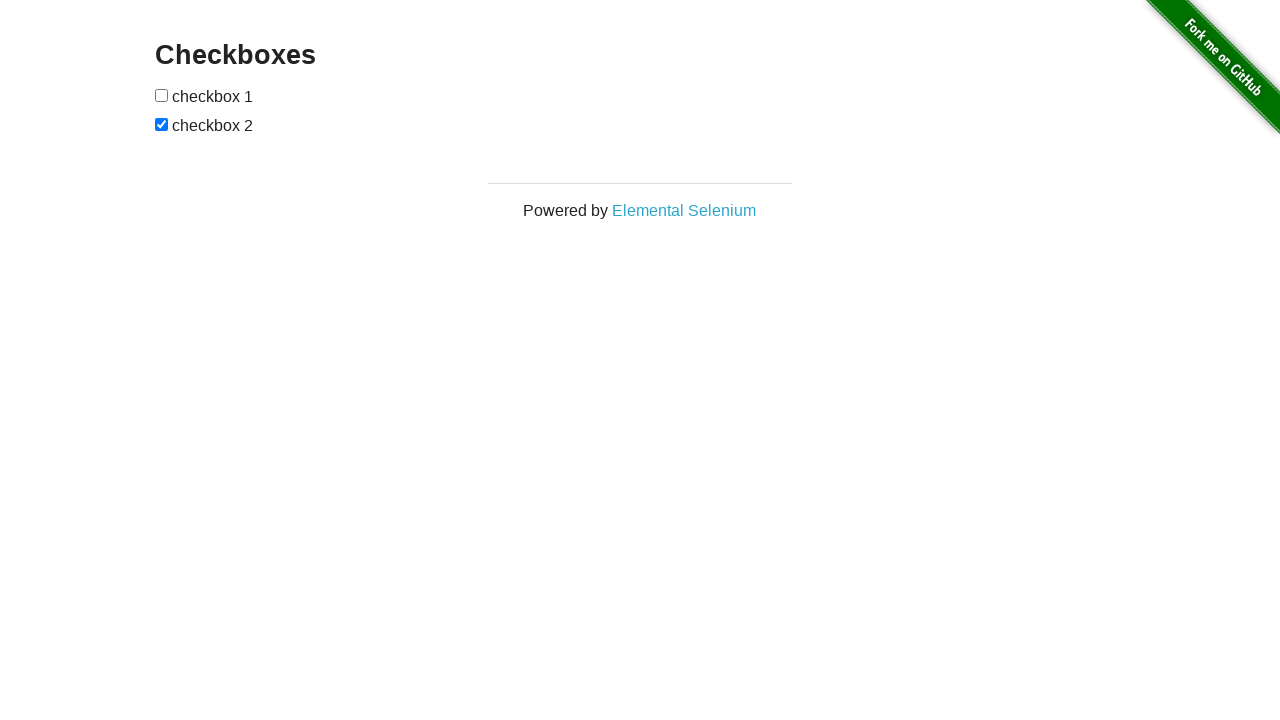

Clicked checkbox 2 to uncheck it at (162, 124) on (//input[@type='checkbox'])[2]
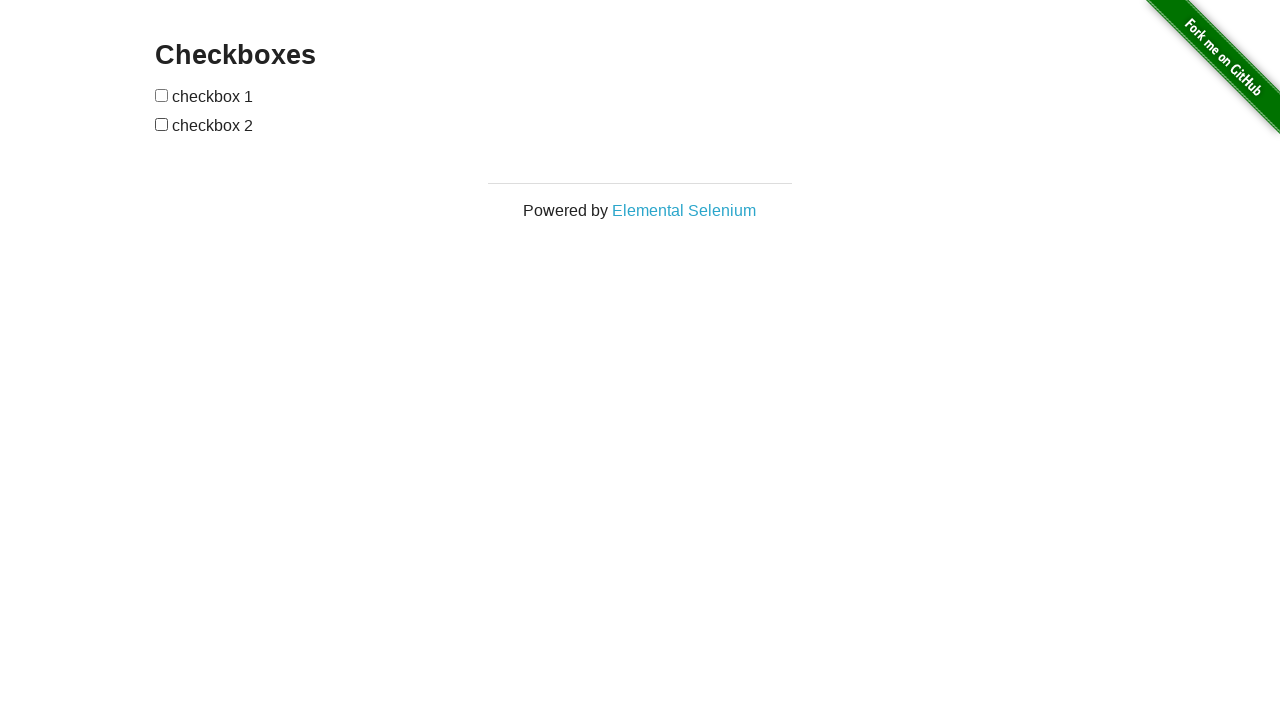

Clicked checkbox 1 to check it at (162, 95) on (//input[@type='checkbox'])[1]
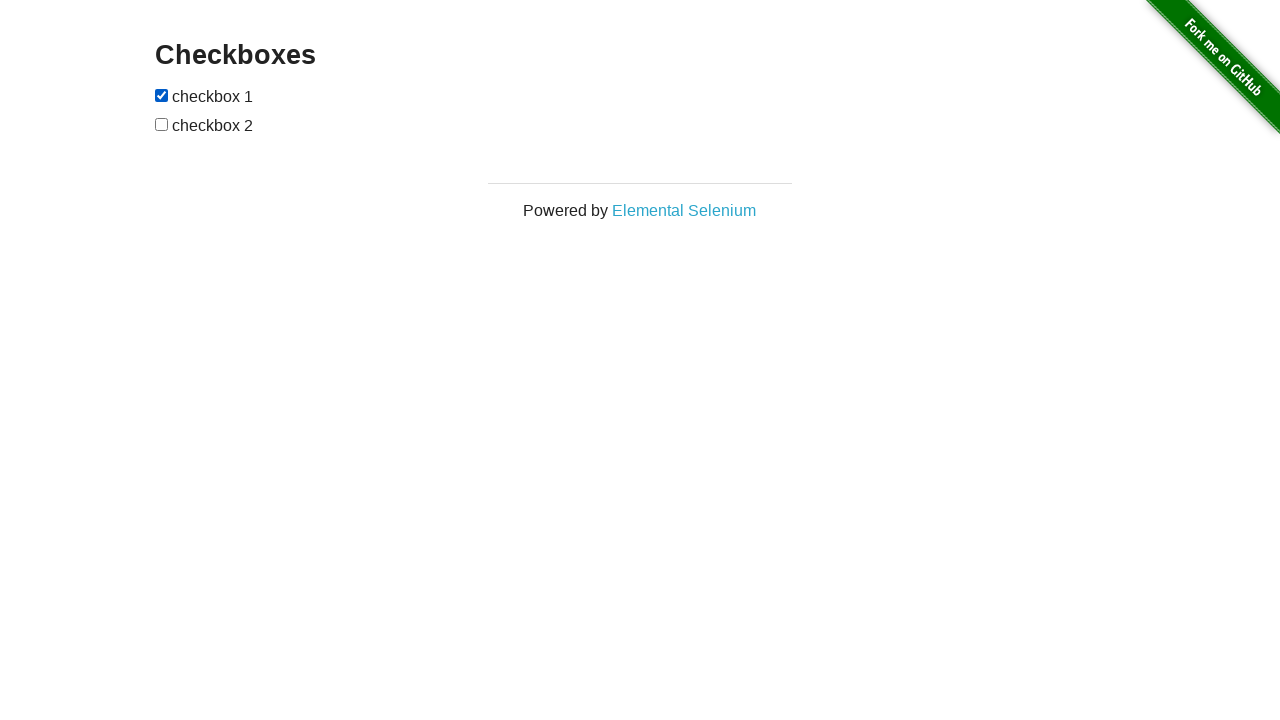

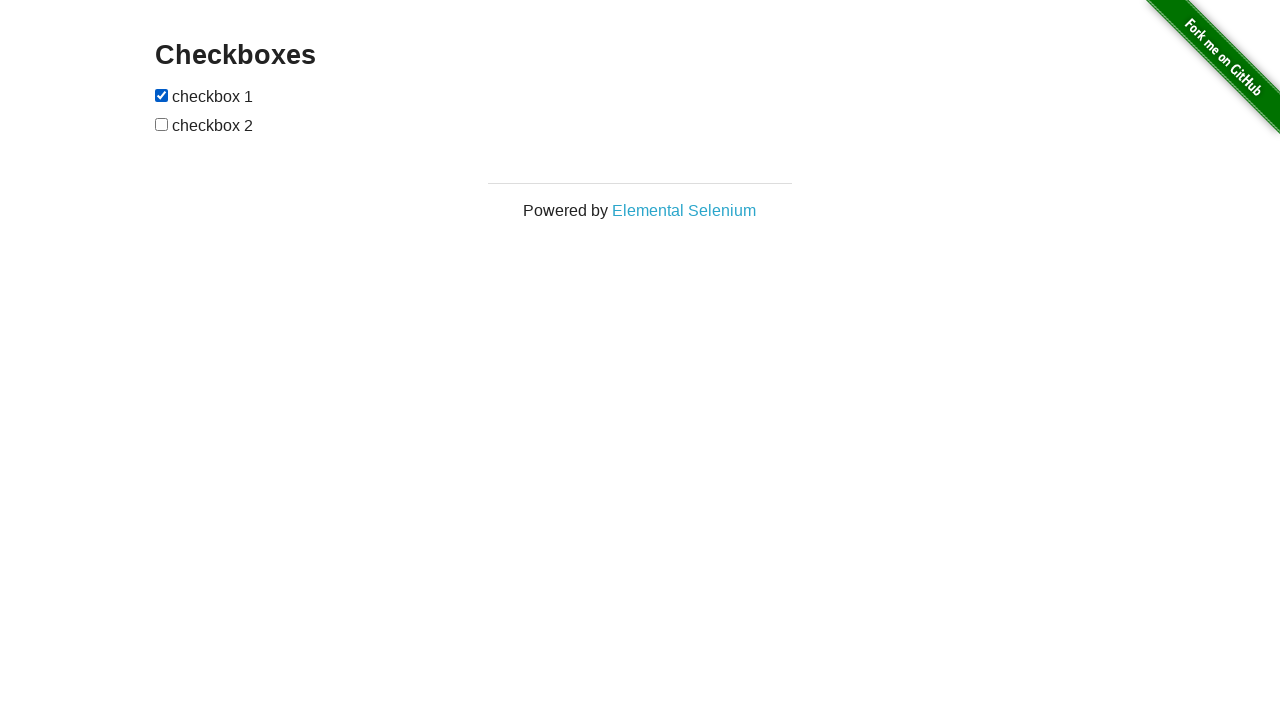